Tests key press detection functionality by pressing various keys (arrow down, F3, ALT, CONTROL, SPACE, SHIFT) and verifying that each key press is correctly identified and displayed.

Starting URL: http://the-internet.herokuapp.com/

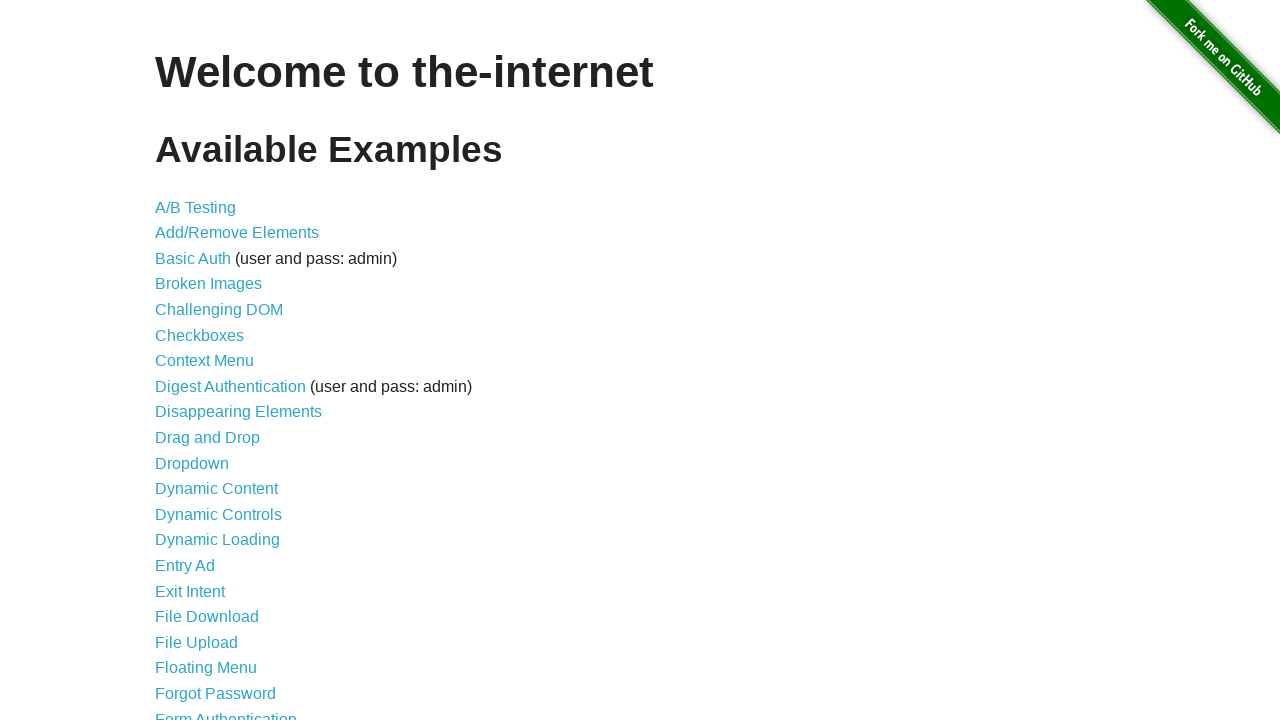

Clicked on 'Key Presses' link to navigate to key press page at (200, 360) on a:has-text('Key Presses')
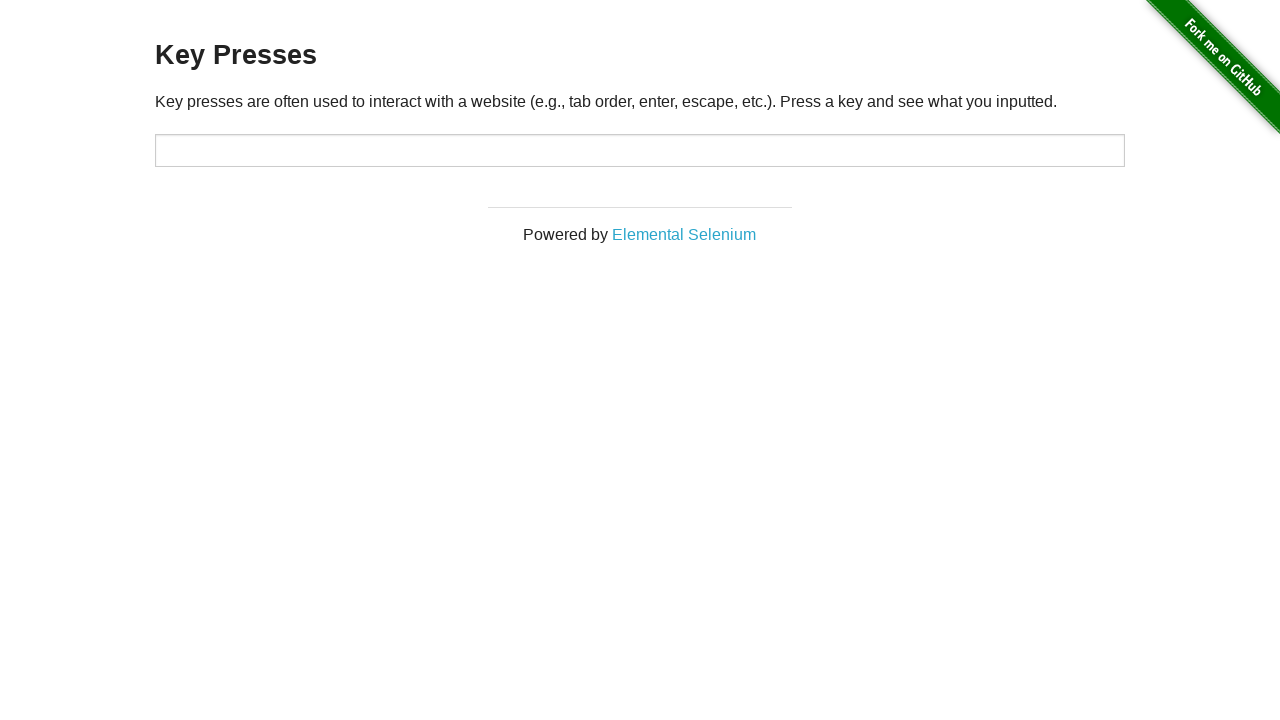

Key press page loaded with target element visible
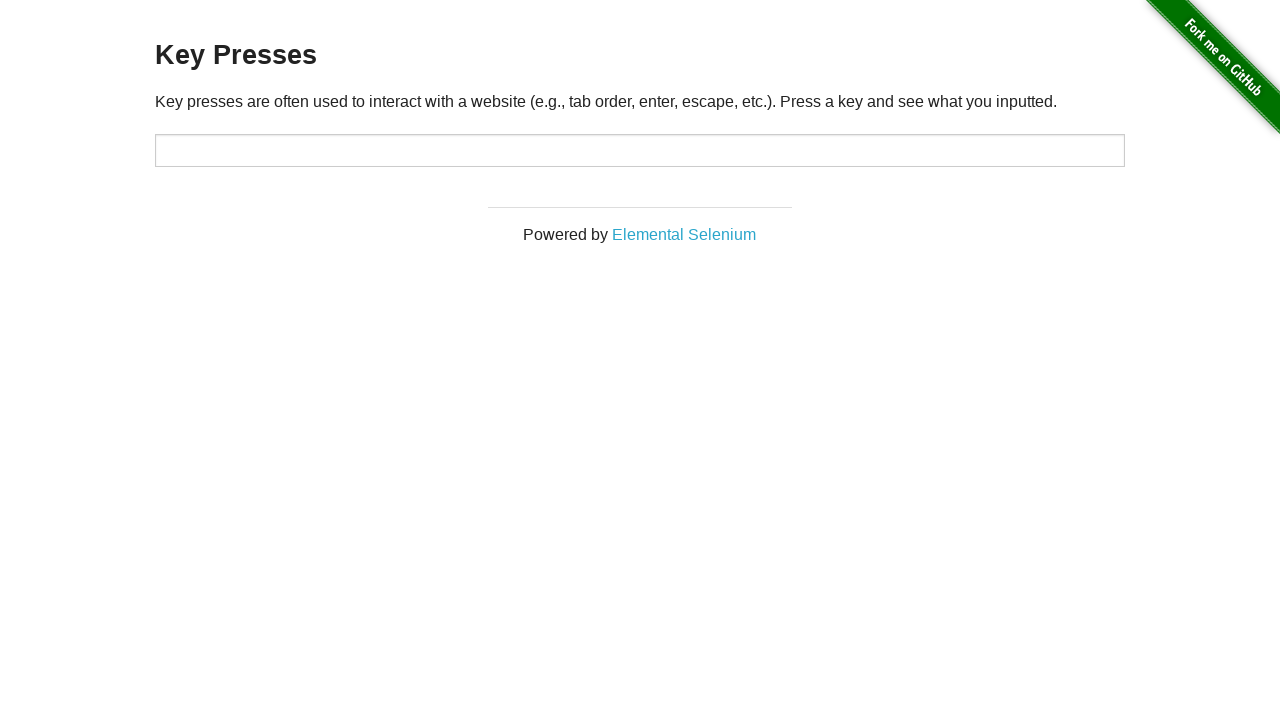

Pressed Arrow Down key on #target
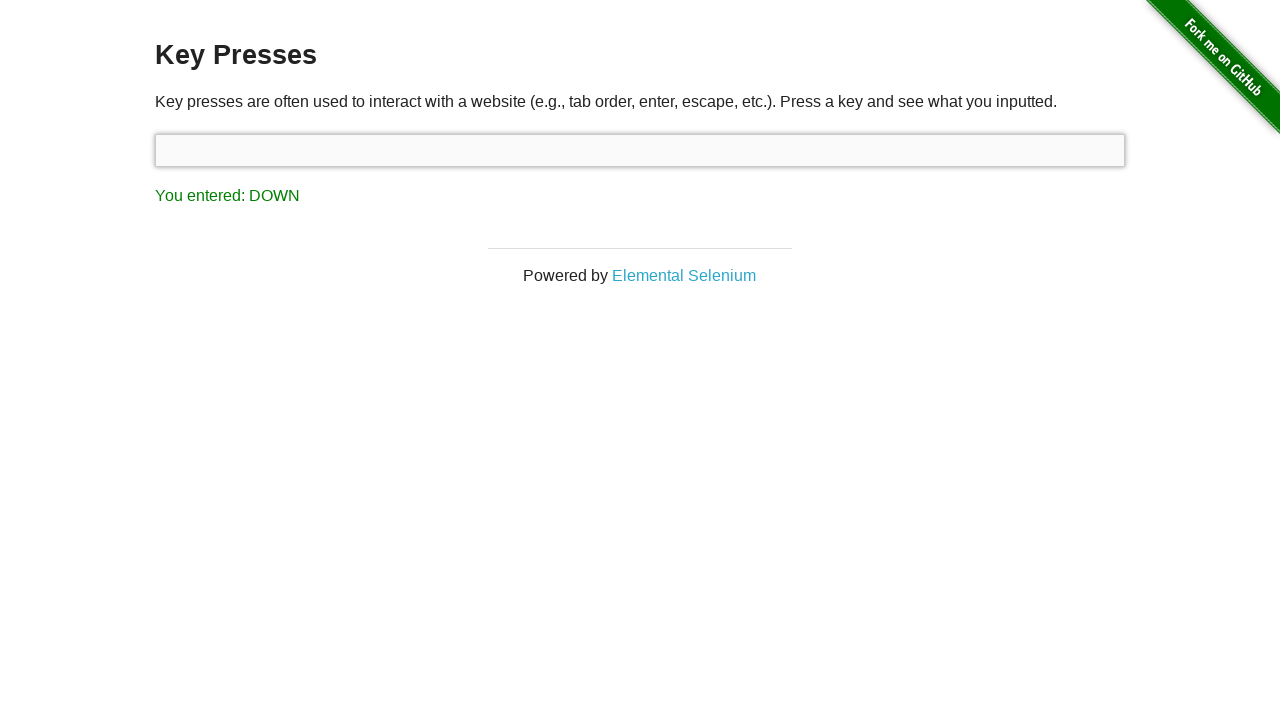

Verified Arrow Down key press was correctly identified and displayed
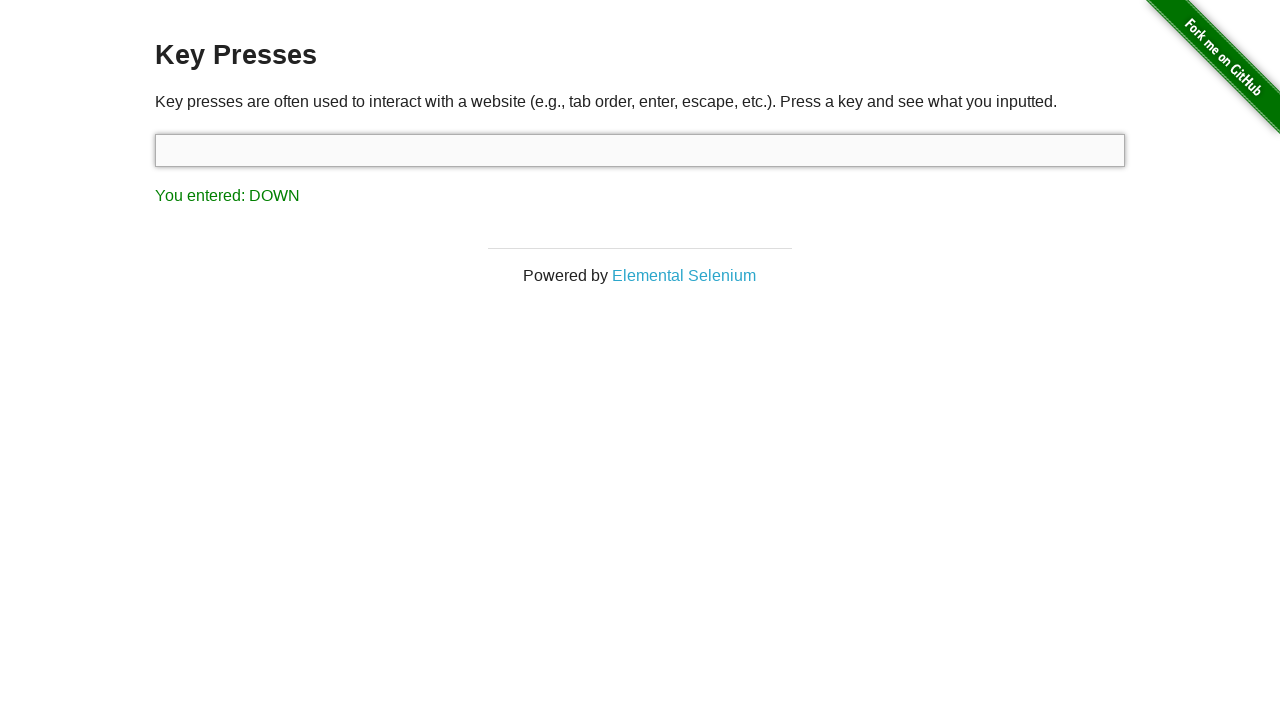

Pressed F3 key on #target
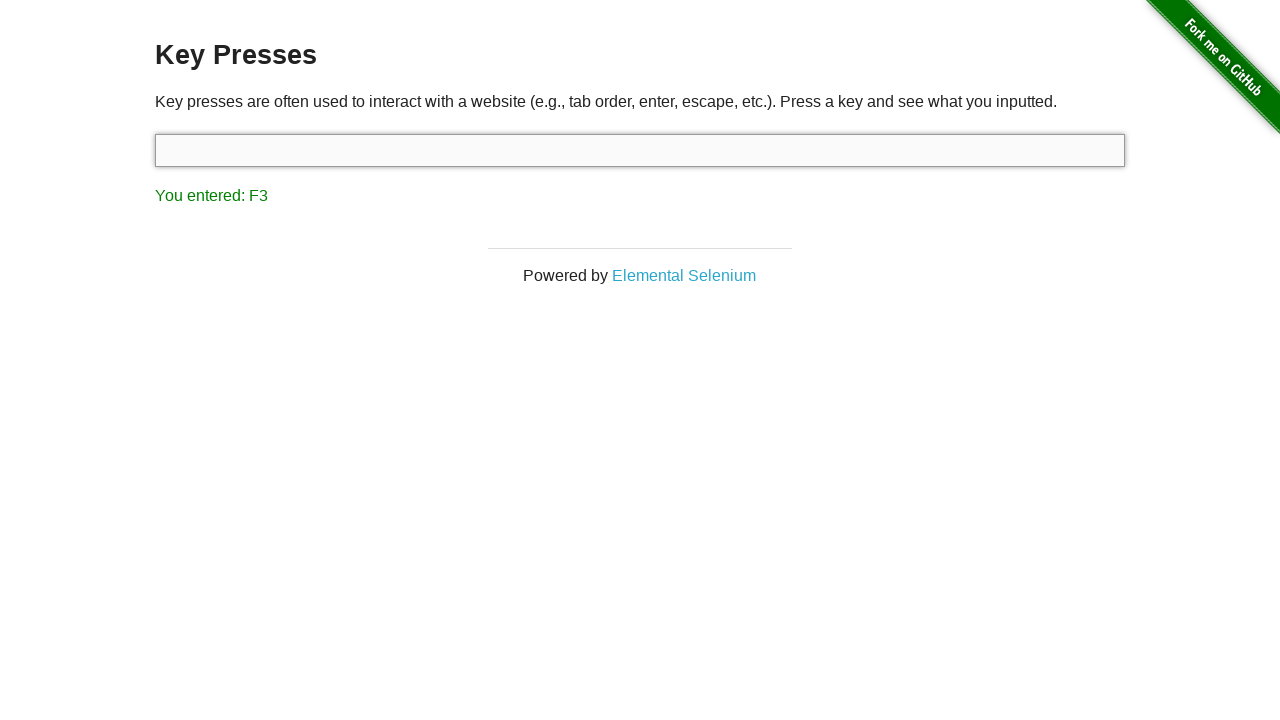

Verified F3 key press was correctly identified and displayed
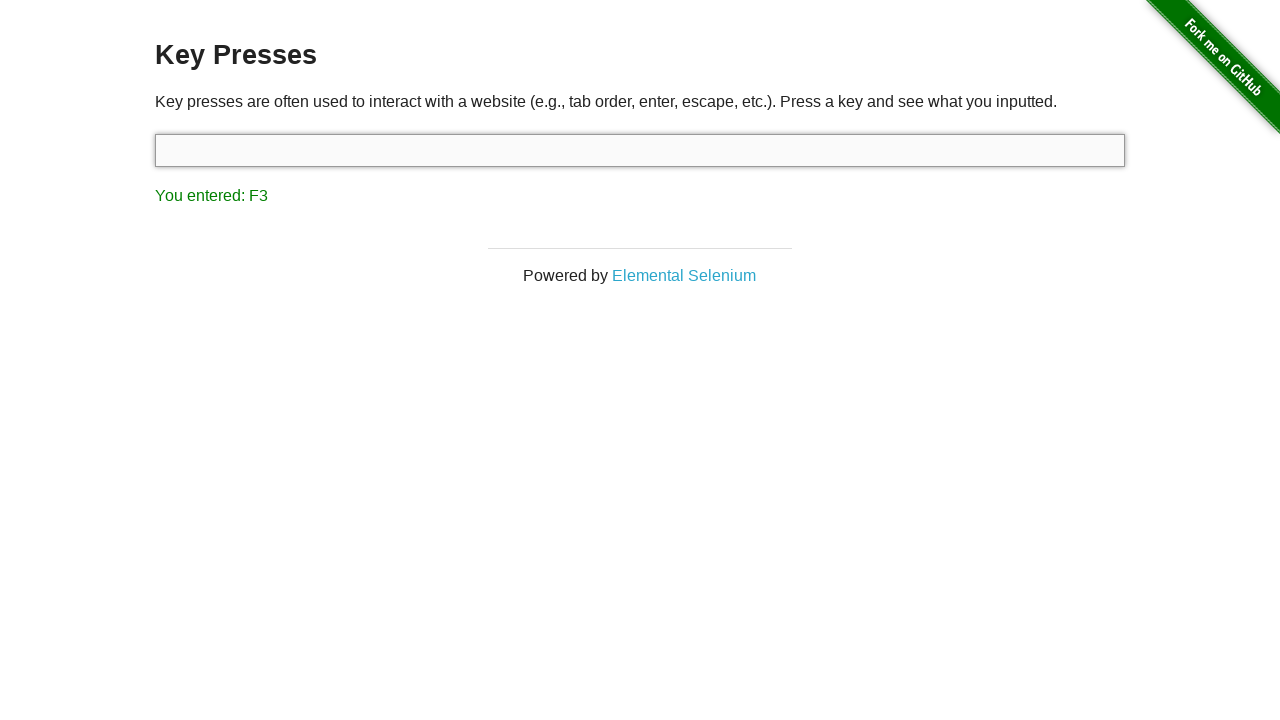

Pressed Alt key on #target
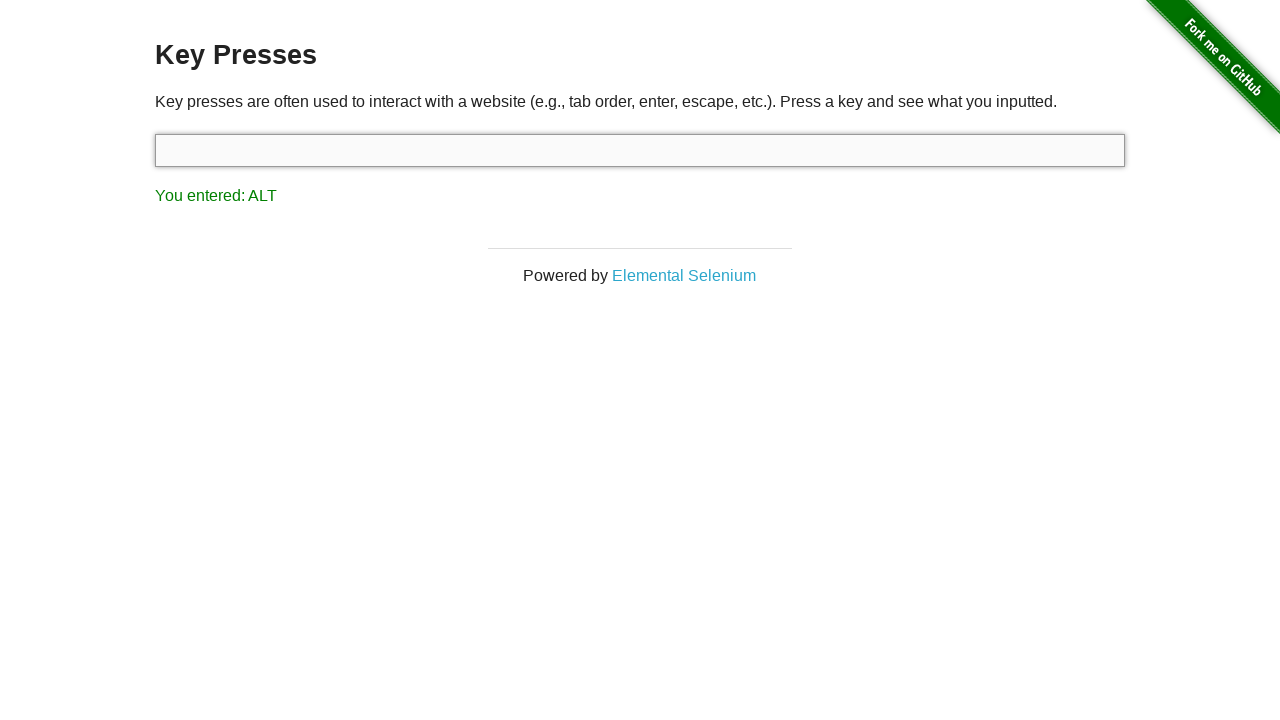

Verified Alt key press was correctly identified and displayed
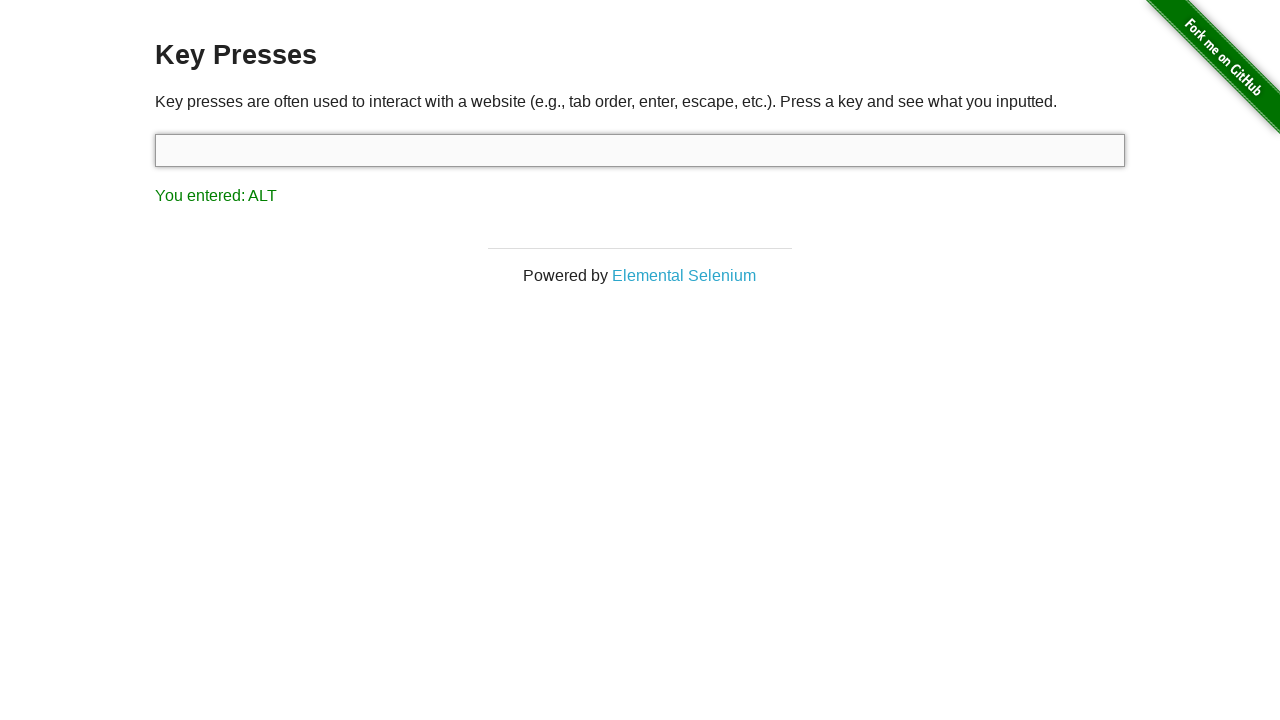

Pressed Control key on #target
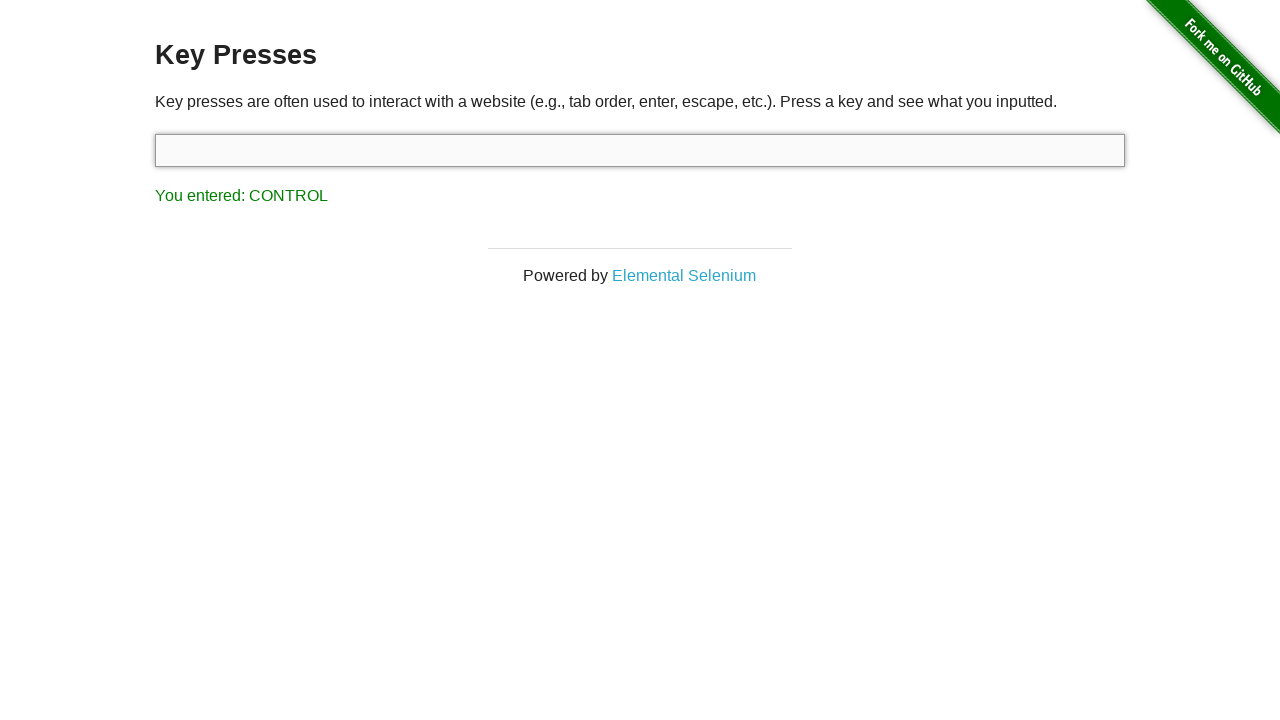

Verified Control key press was correctly identified and displayed
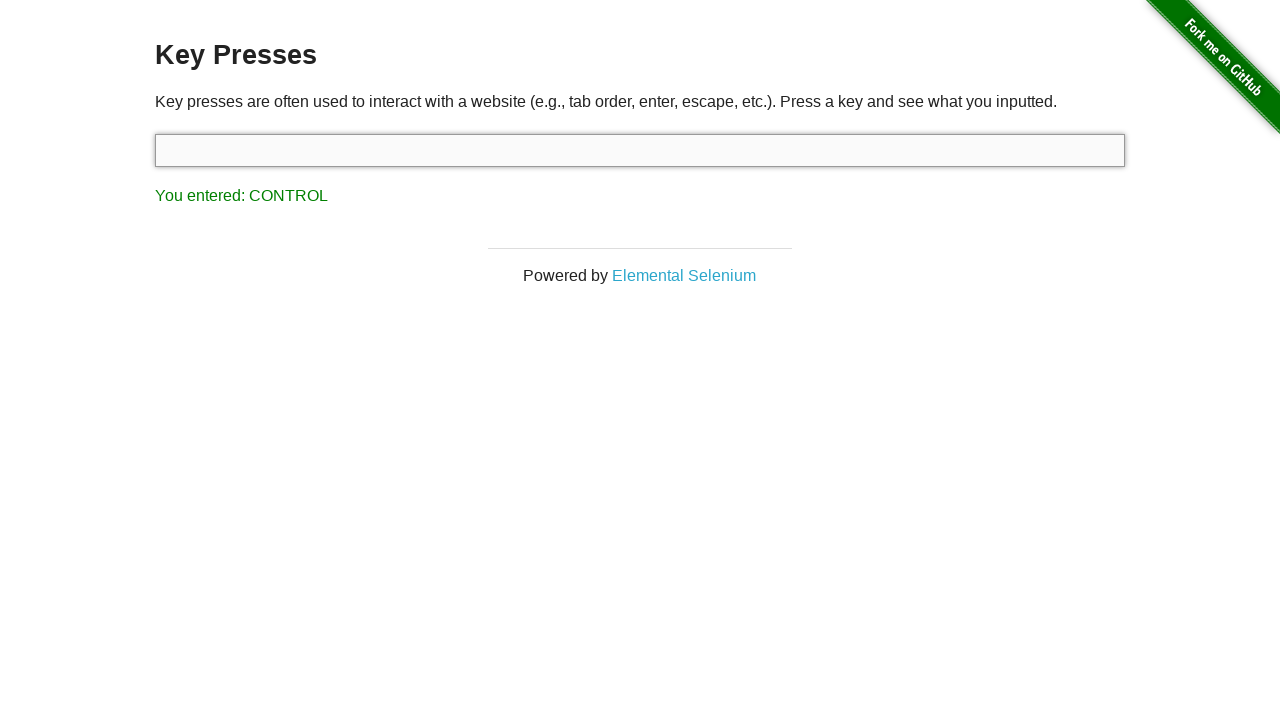

Pressed Space key on #target
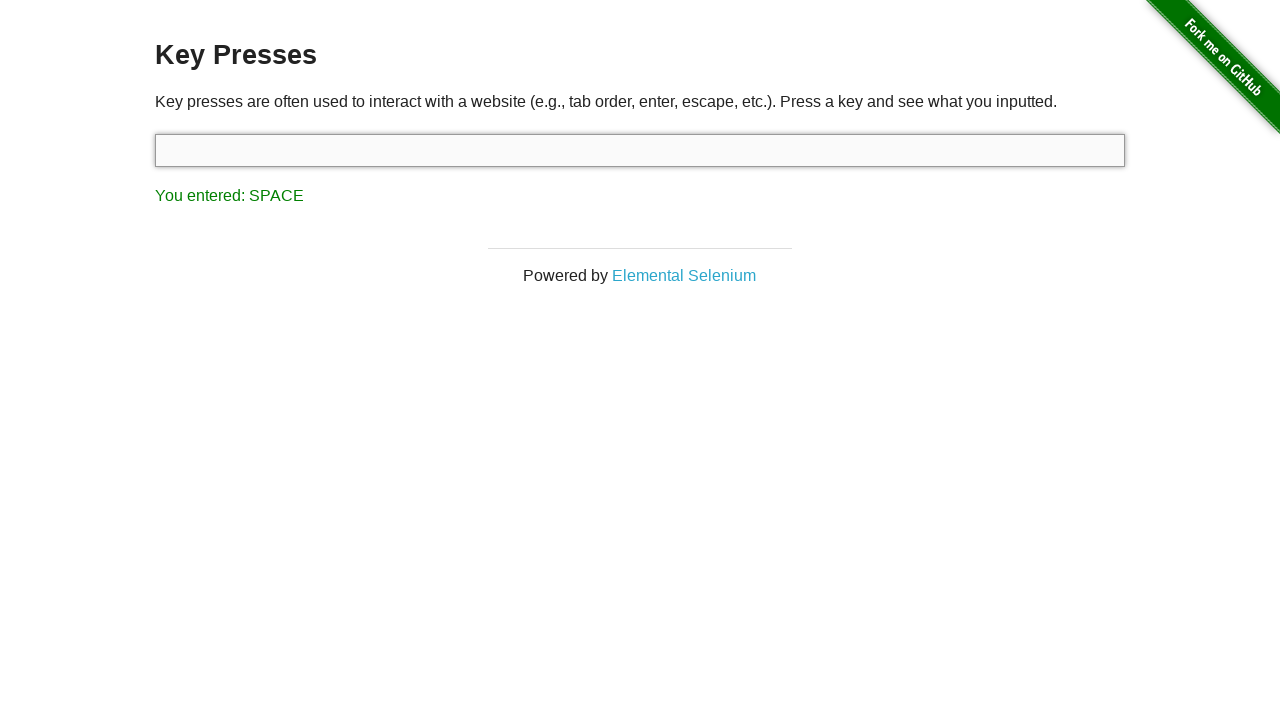

Verified Space key press was correctly identified and displayed
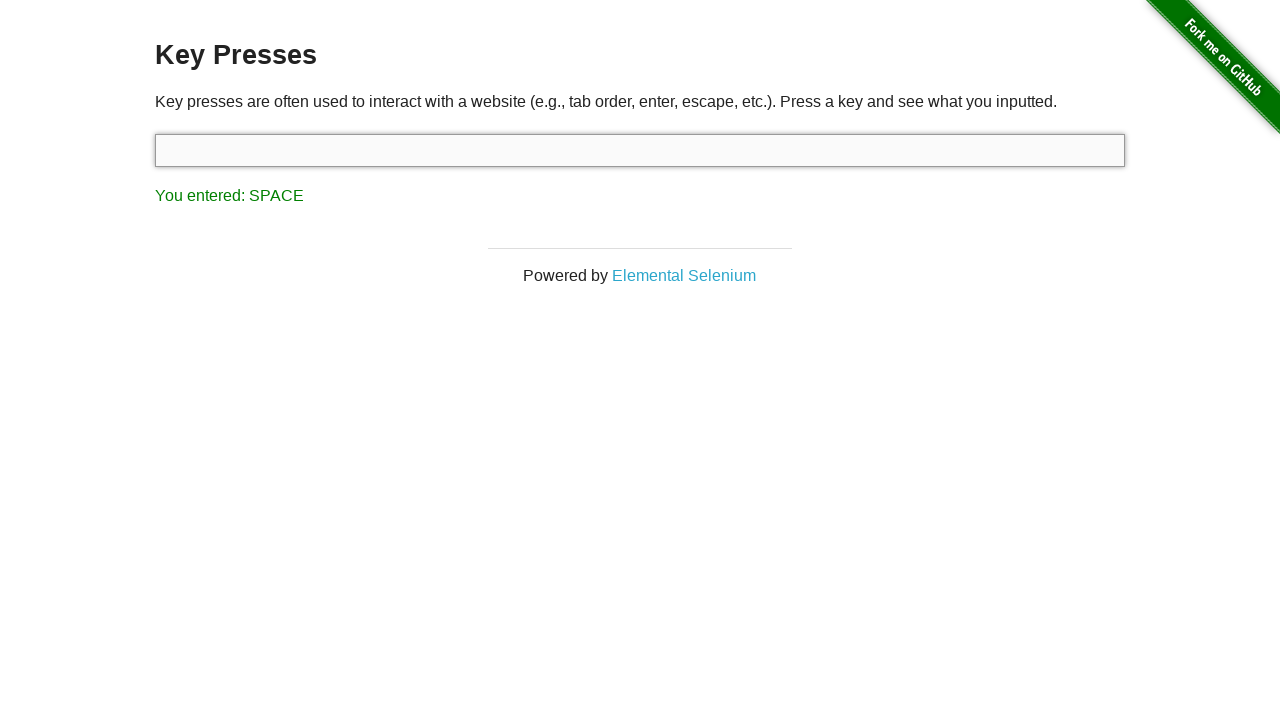

Pressed Shift key on #target
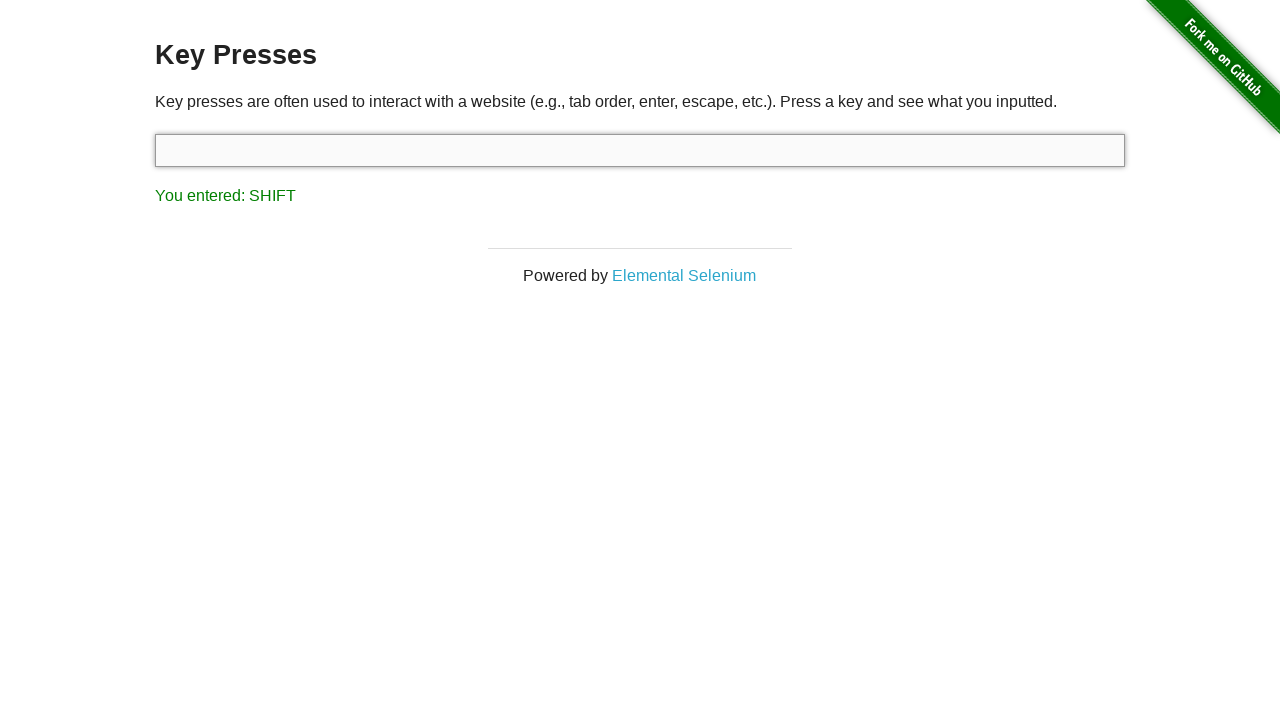

Verified Shift key press was correctly identified and displayed
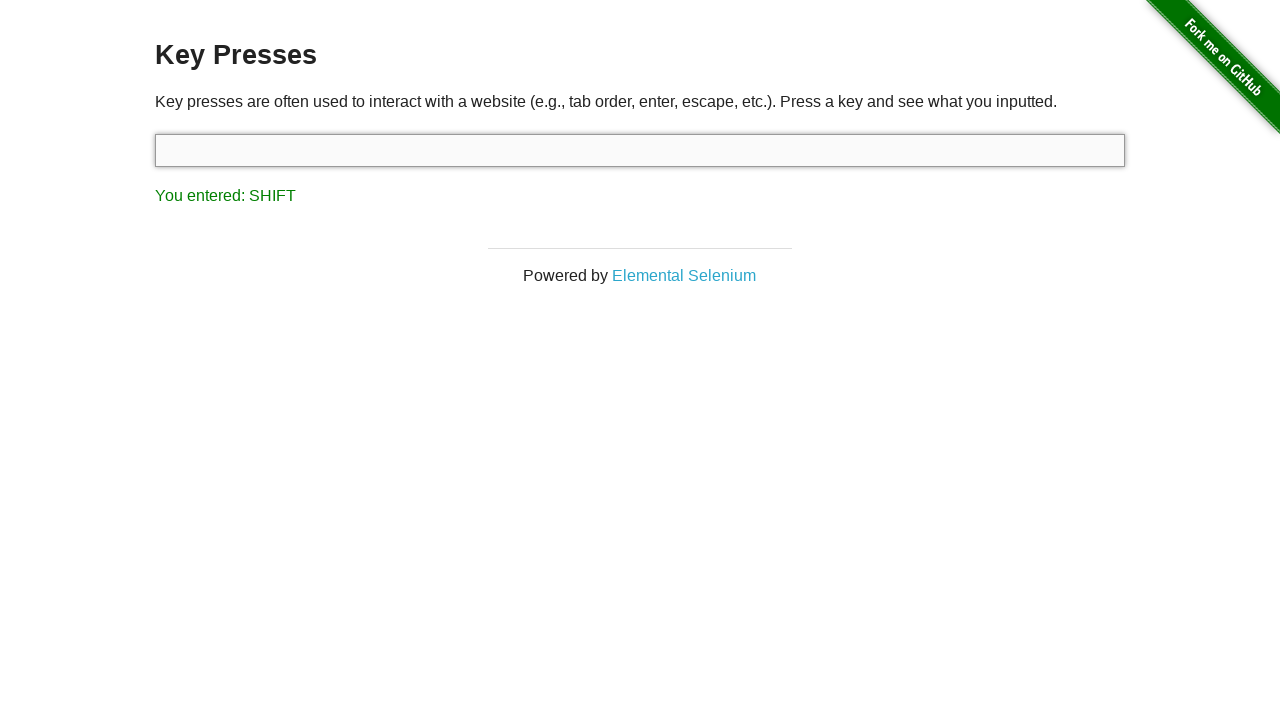

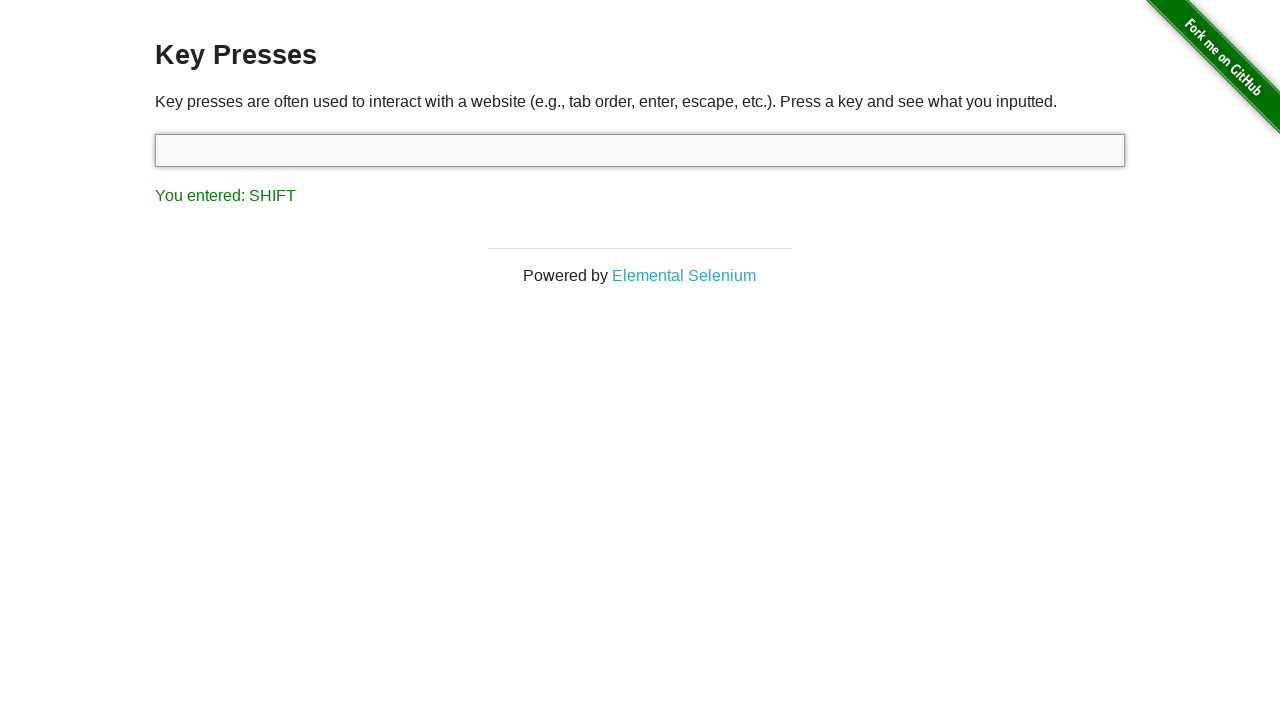